Tests dropdown functionality by navigating to the dropdown page and selecting Option 2, then verifying the selection

Starting URL: https://the-internet.herokuapp.com/

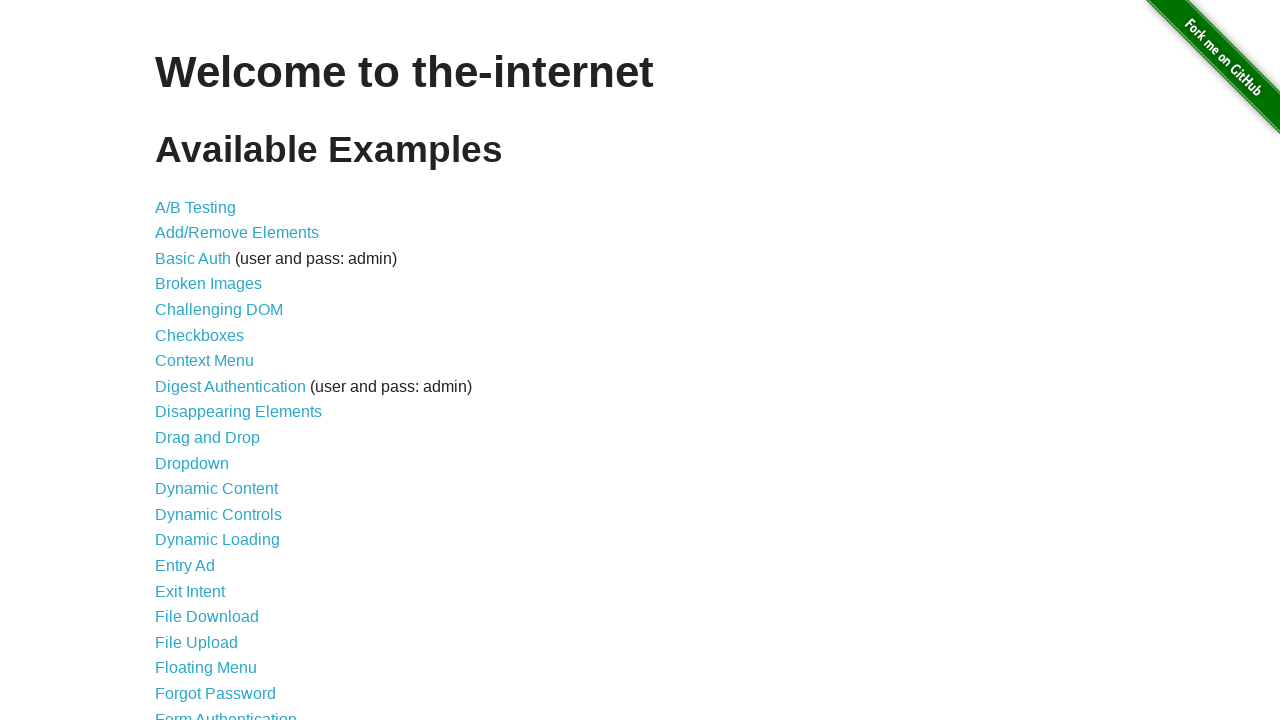

Clicked dropdown link to navigate to dropdown page at (192, 463) on [href="/dropdown"]
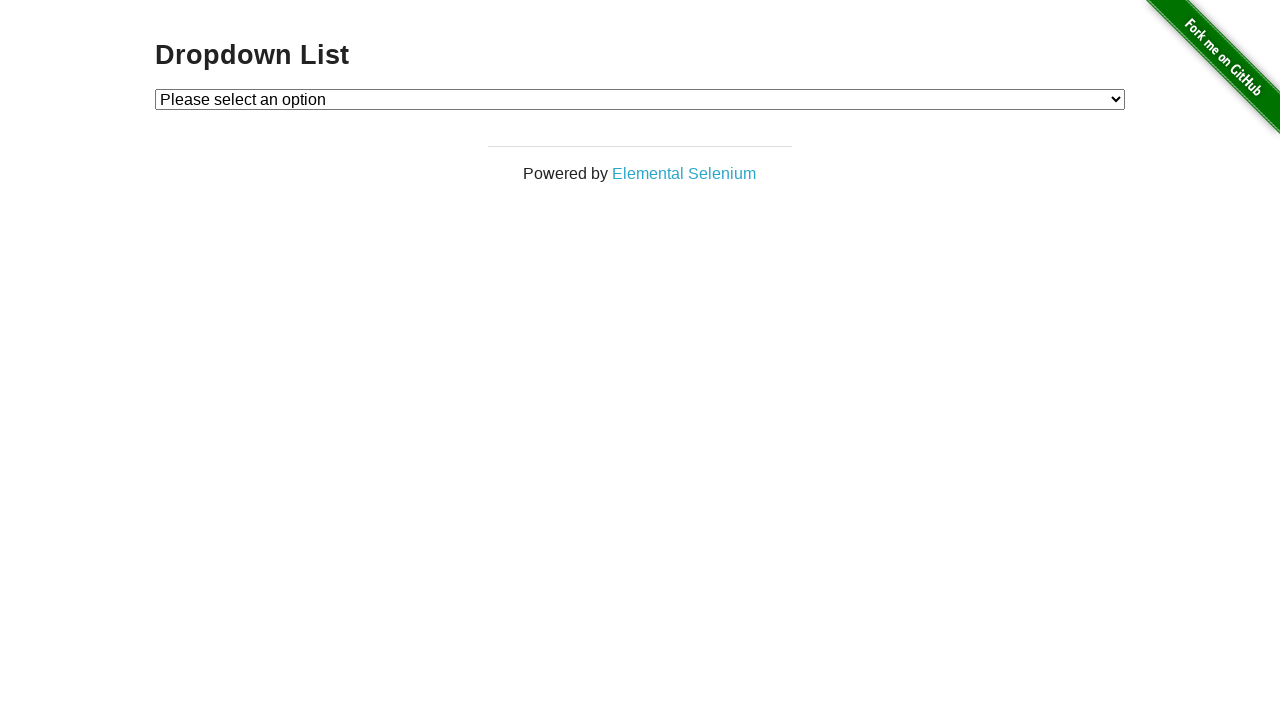

Selected Option 2 from dropdown on #dropdown
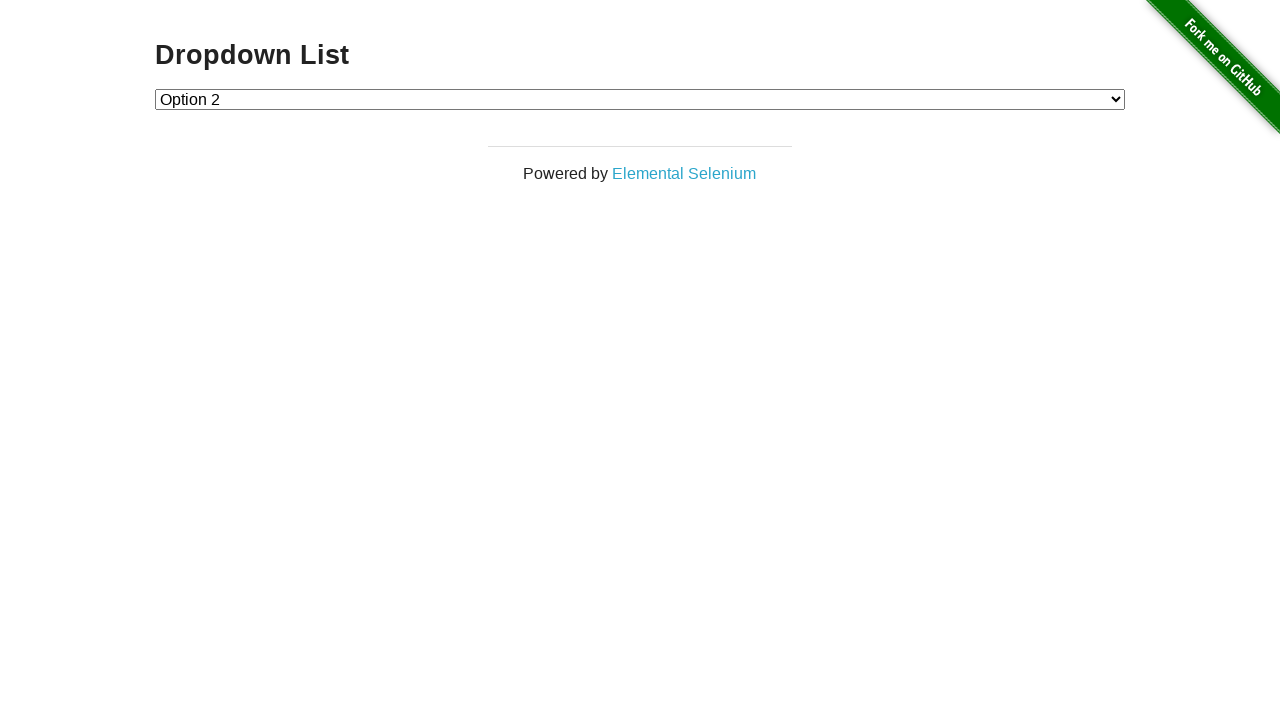

Verified dropdown selection is Option 2
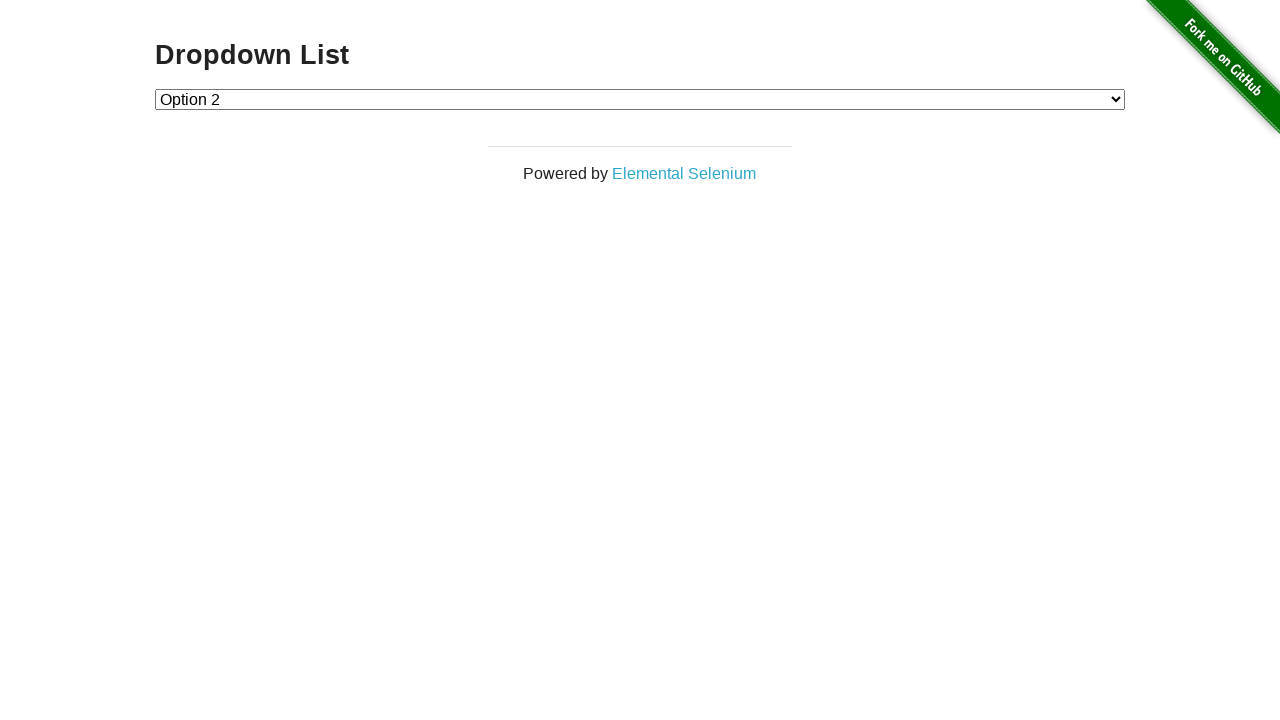

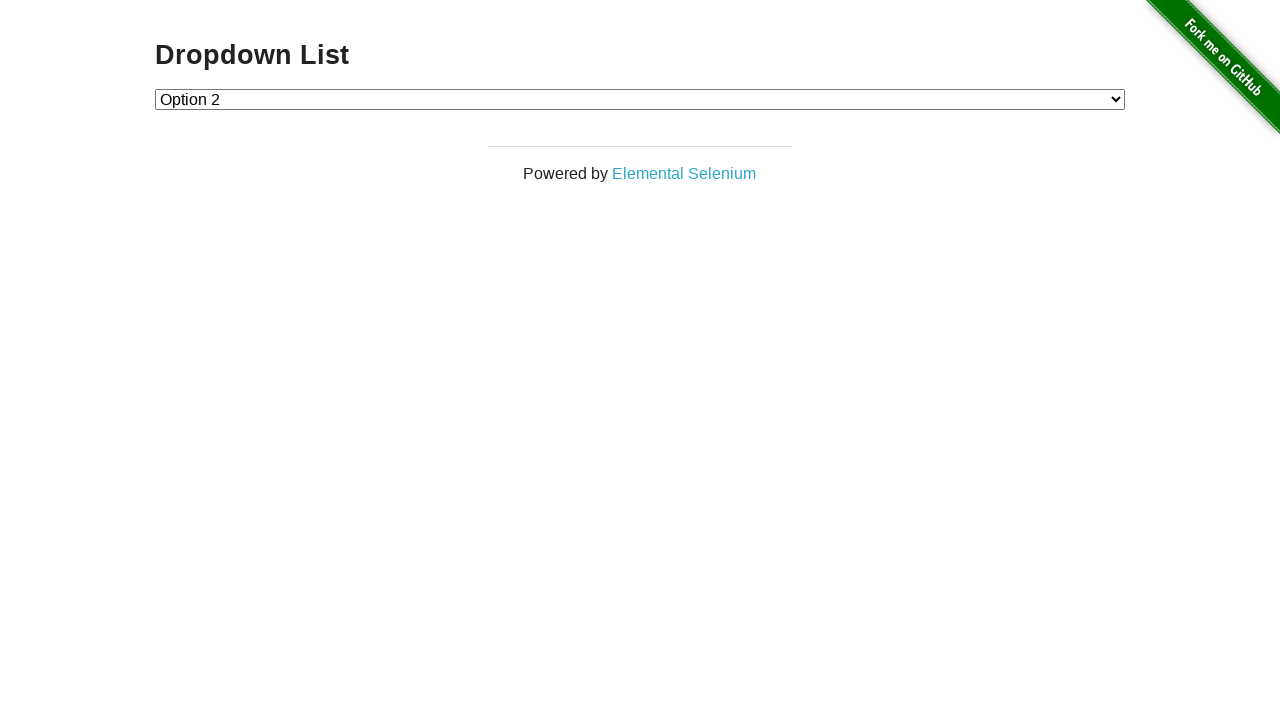